Tests the text box form on DemoQA by filling in the username and email fields with randomly generated data.

Starting URL: https://demoqa.com/text-box

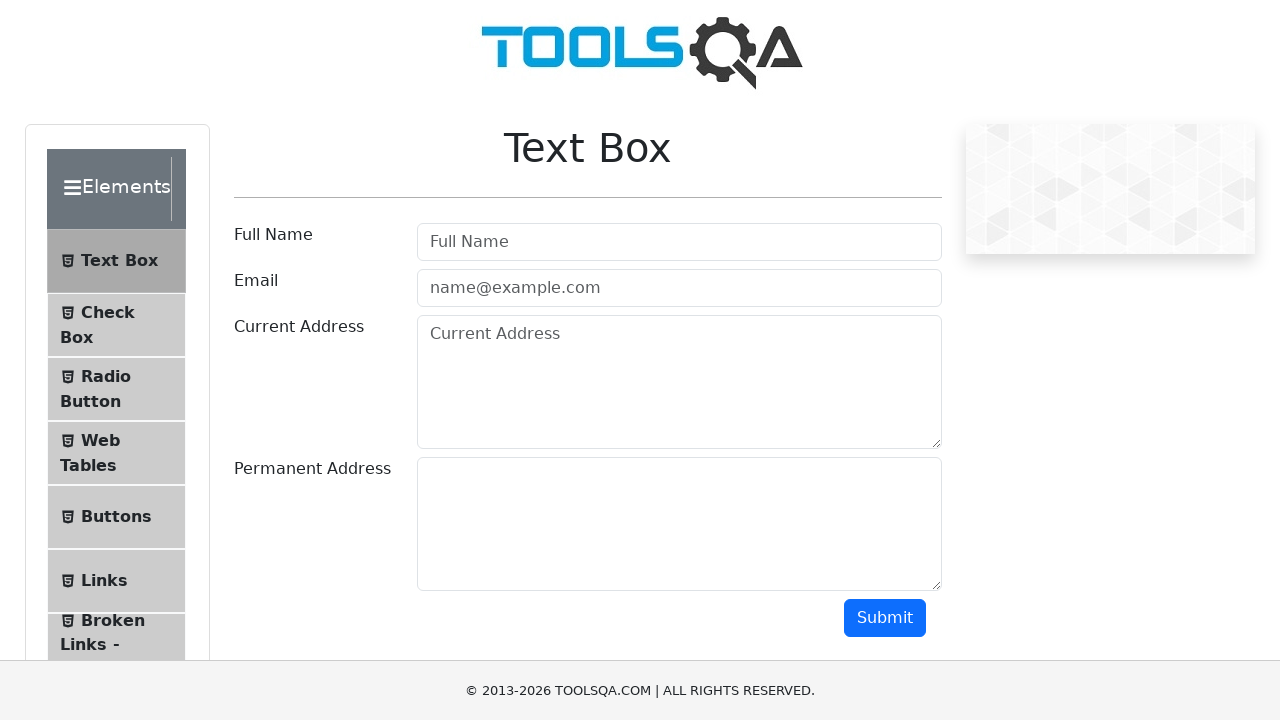

Filled username field with 'Marcus' on #userName
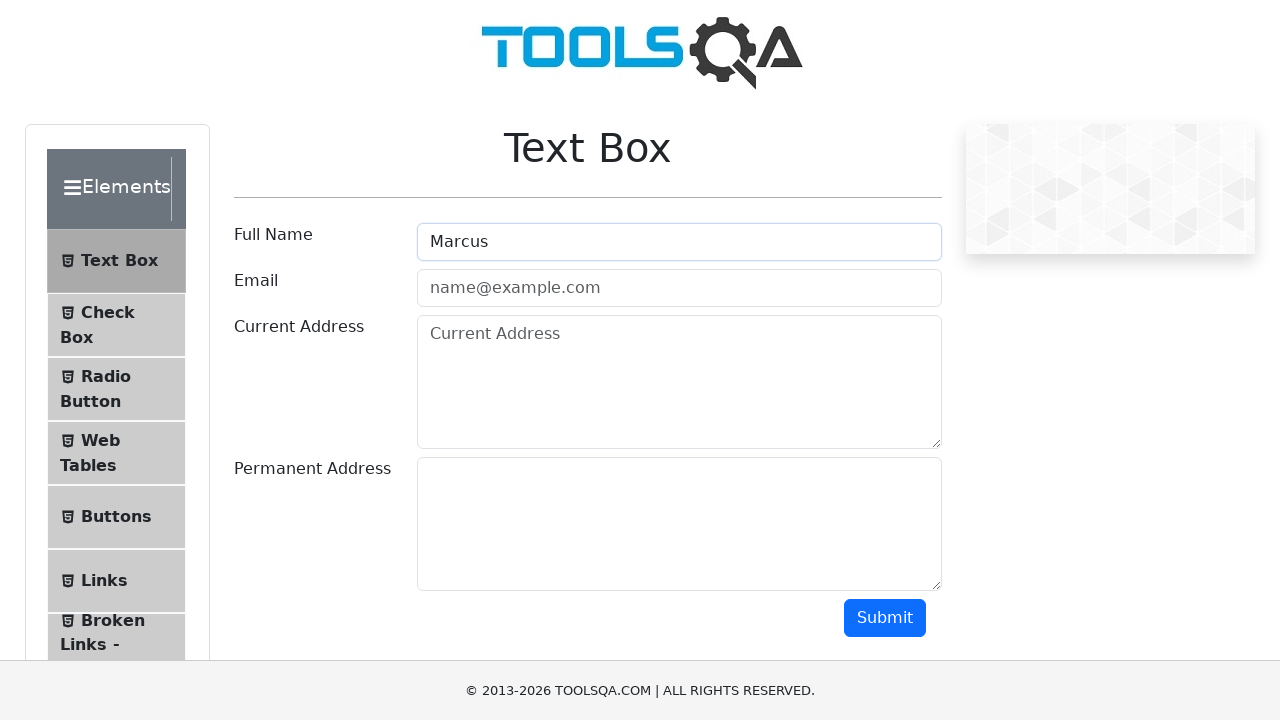

Filled email field with 'marcus.chen@example.com' on #userEmail
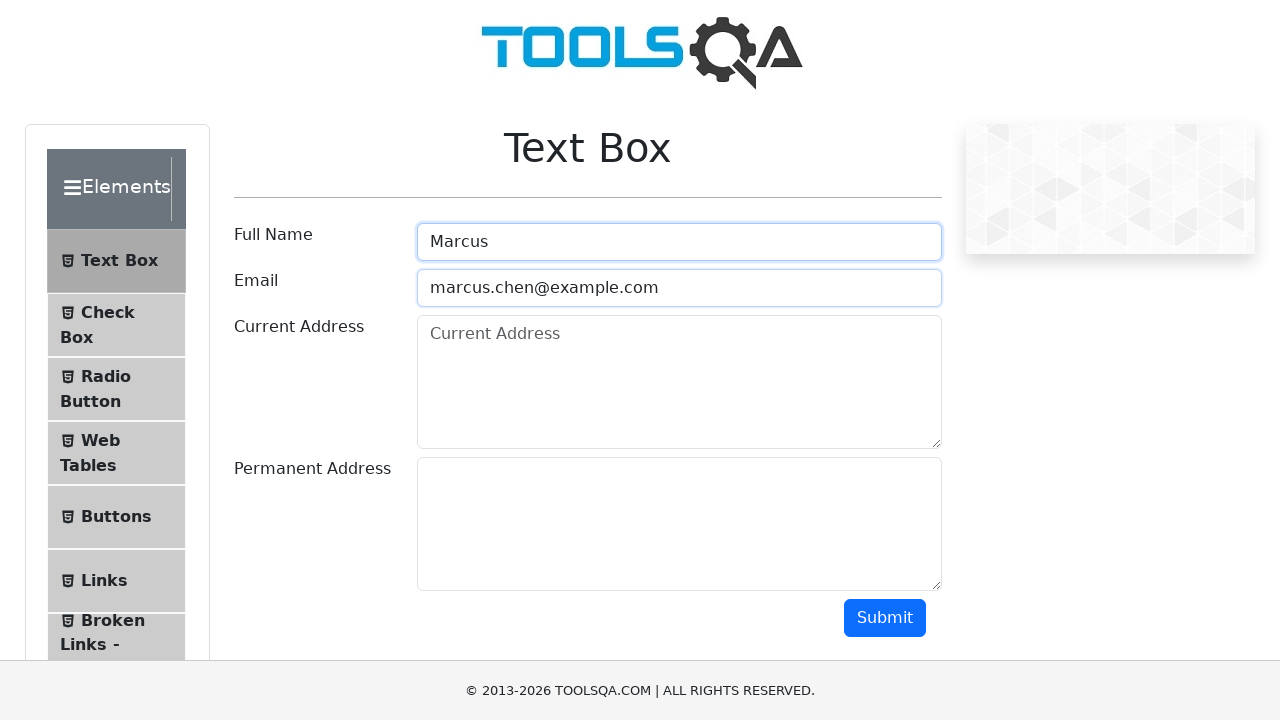

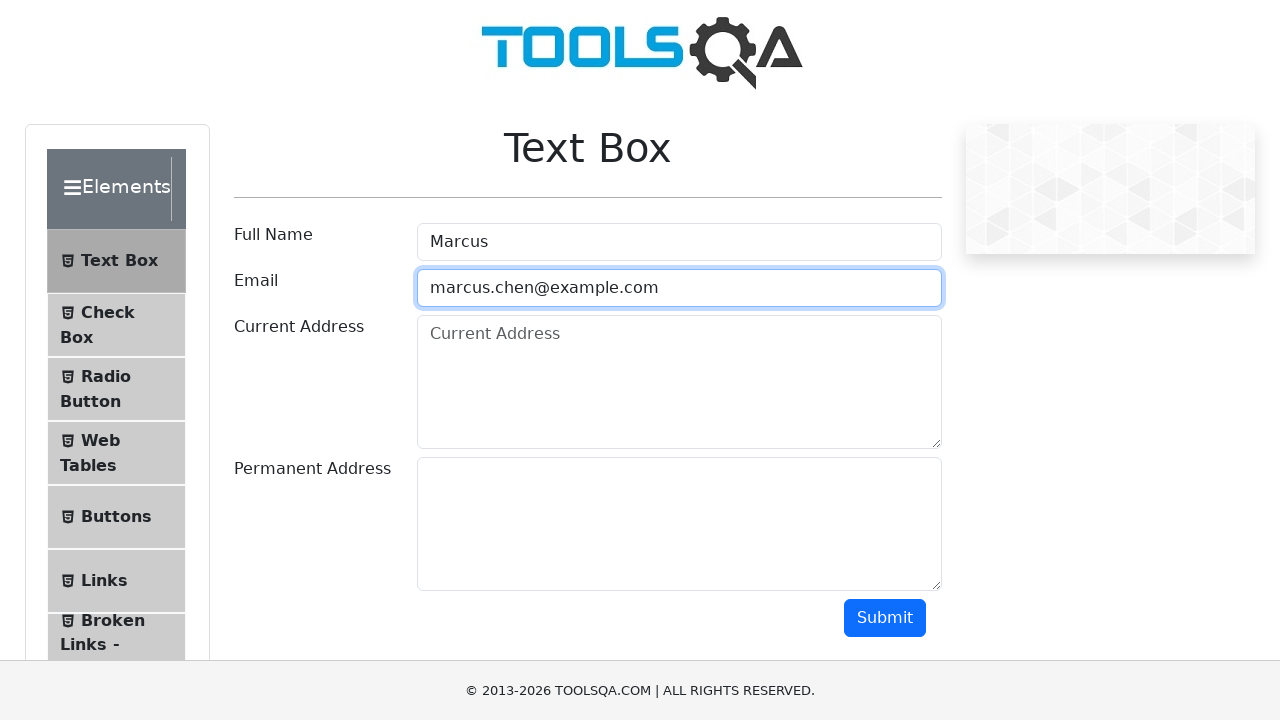